Tests dropdown menu functionality by selecting options using different methods: by index, by visible text, and by value

Starting URL: https://demoqa.com/select-menu

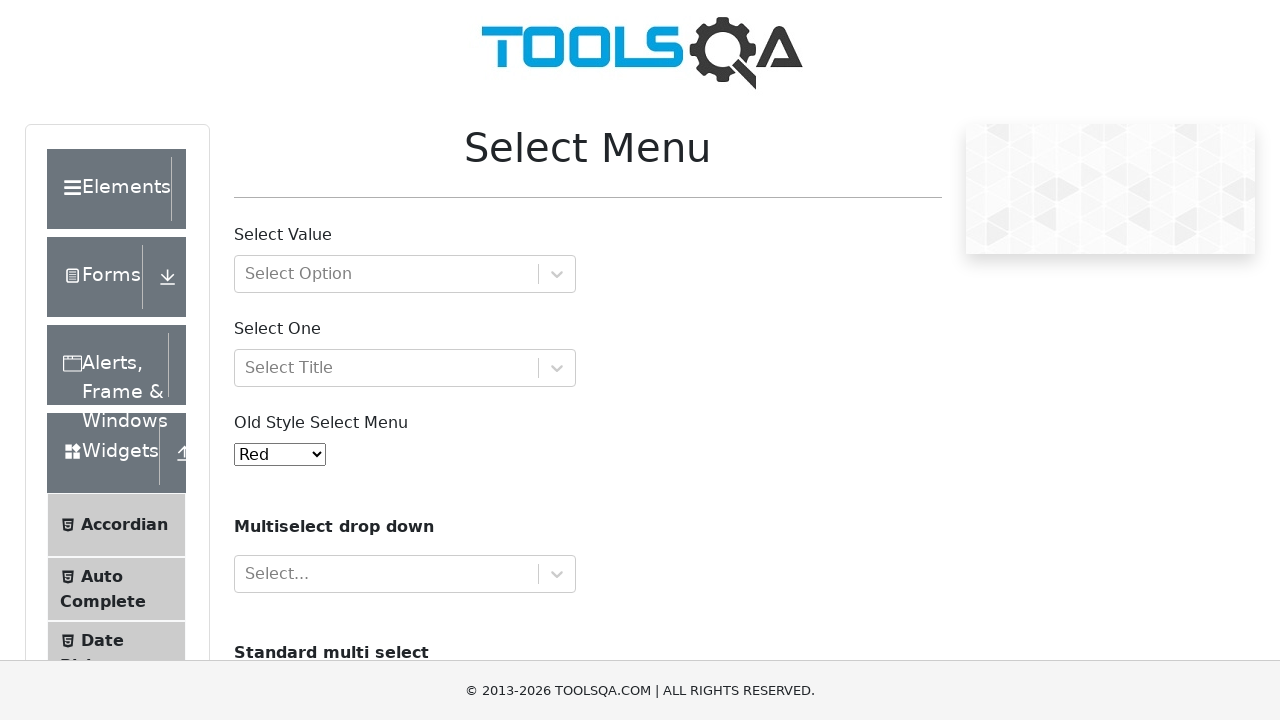

Selected dropdown option by index 3 (4th option) on #oldSelectMenu
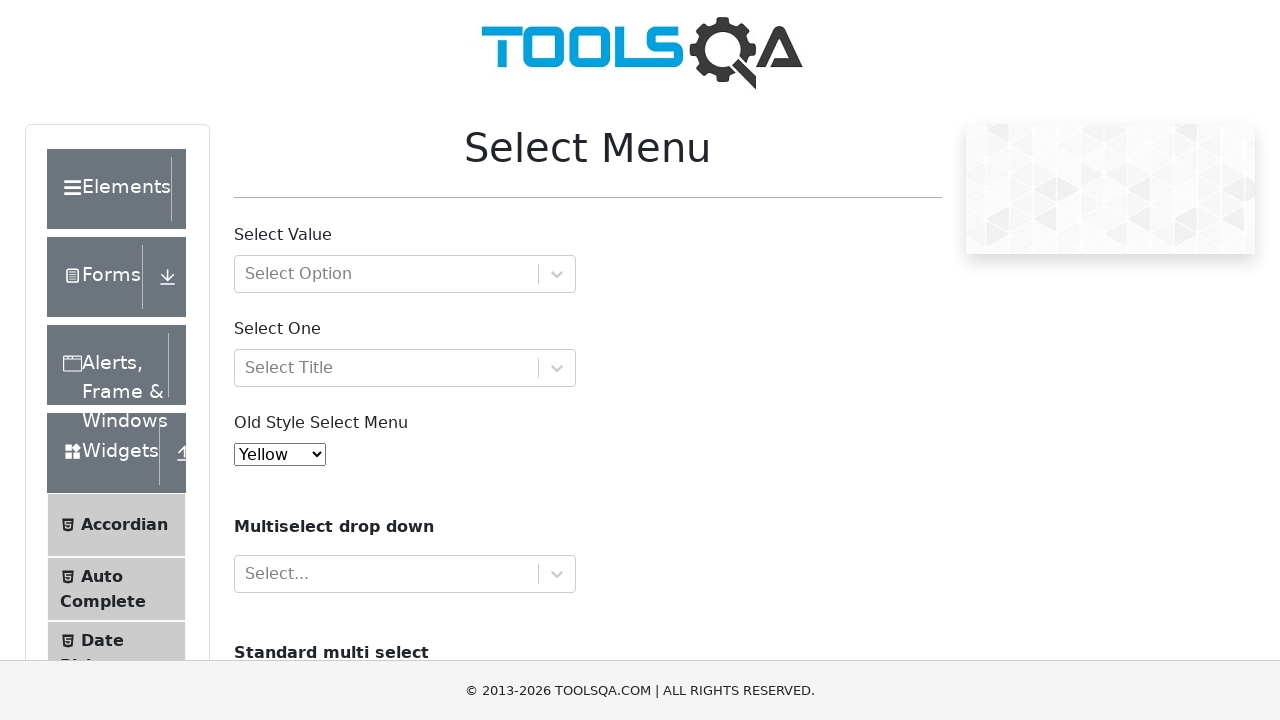

Selected dropdown option by visible text 'Magenta' on #oldSelectMenu
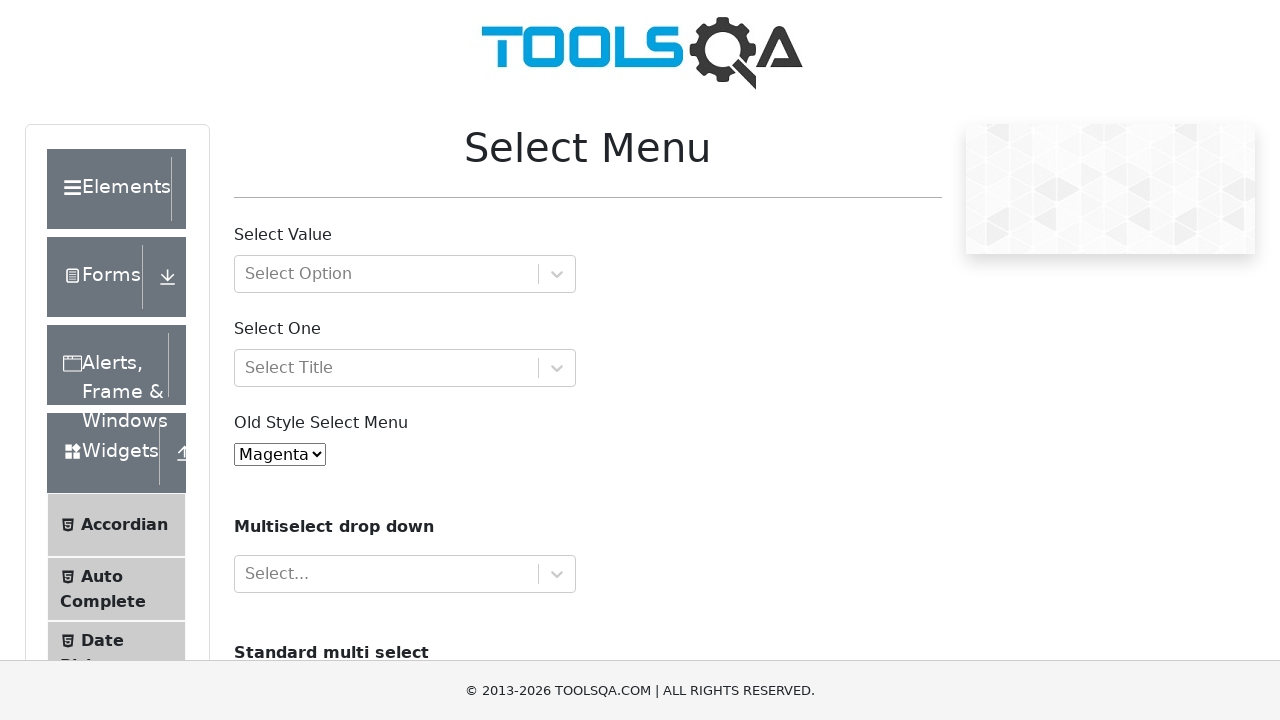

Selected dropdown option by value '5' on #oldSelectMenu
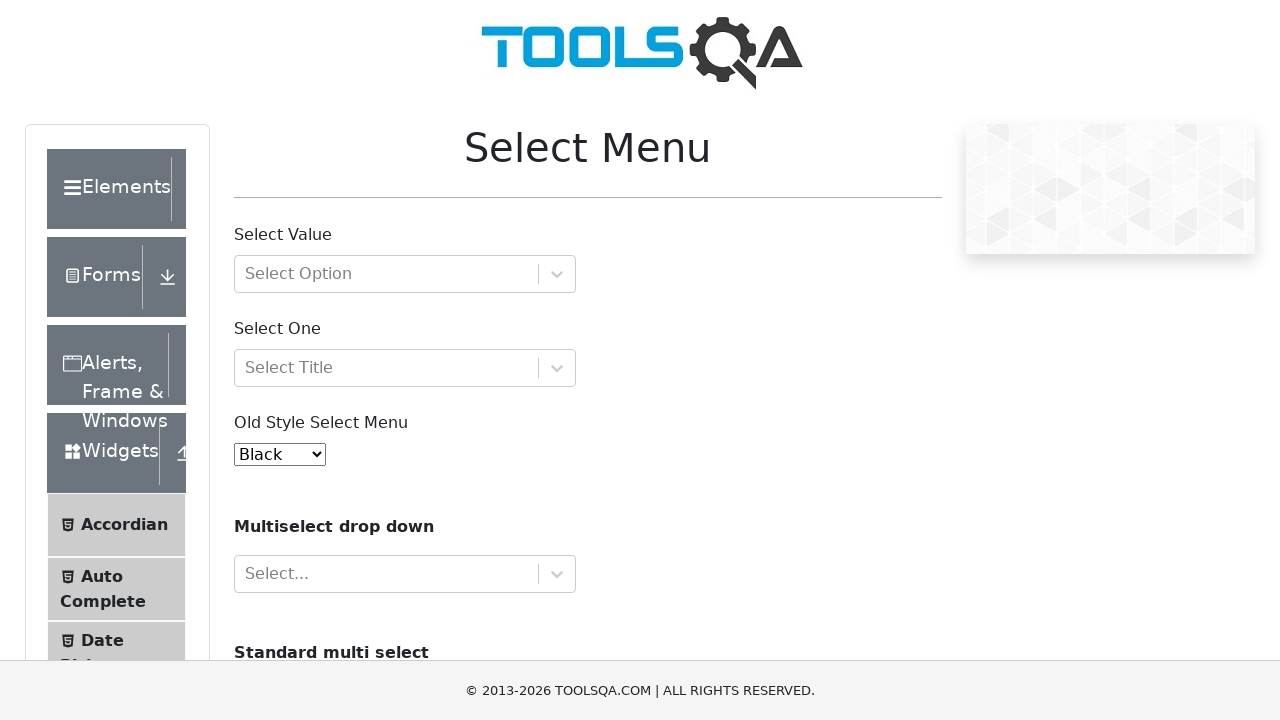

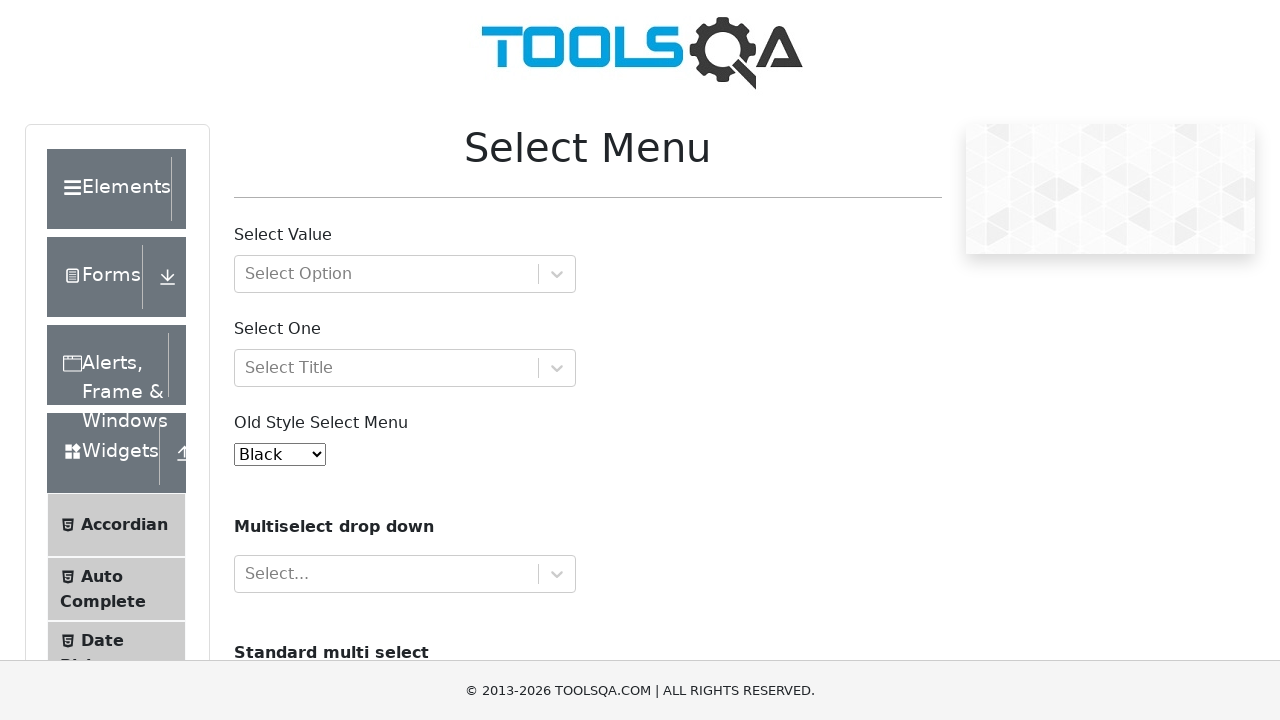